Tests navigation on MetLife website by clicking on the Solutions tab and then selecting the first Dental link from the menu

Starting URL: https://www.metlife.com

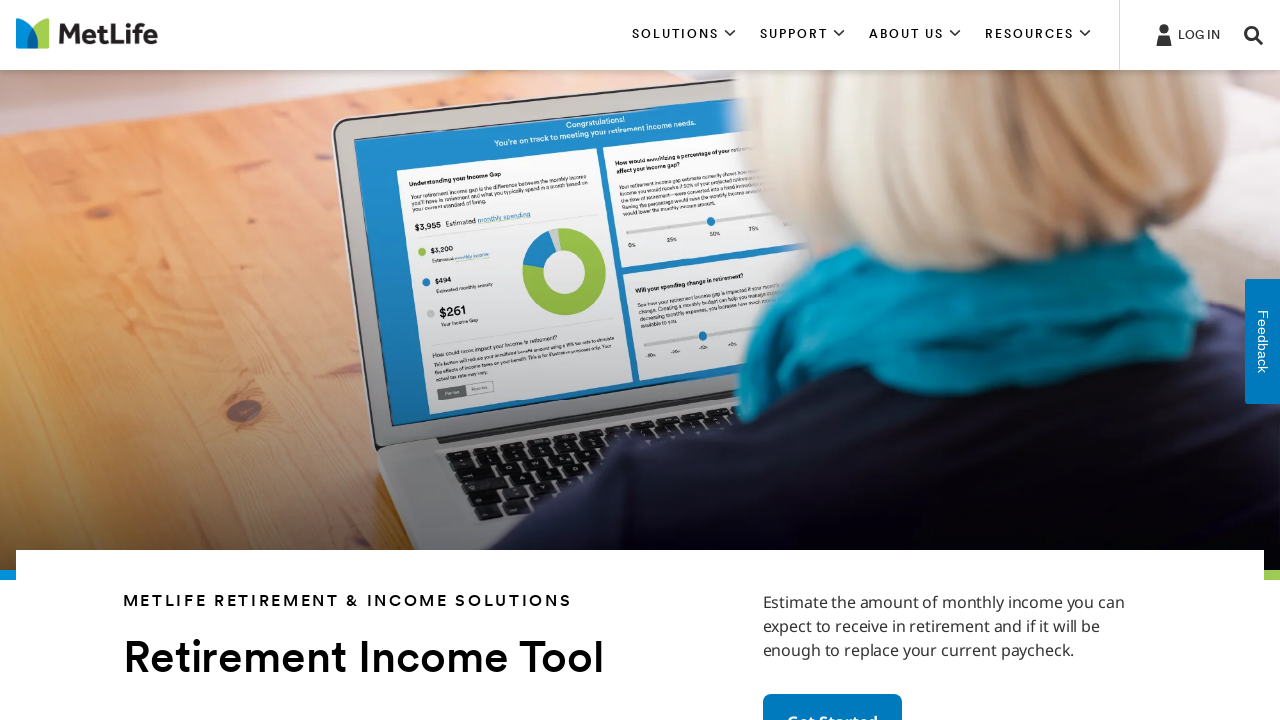

Solutions tab selector appeared in the DOM
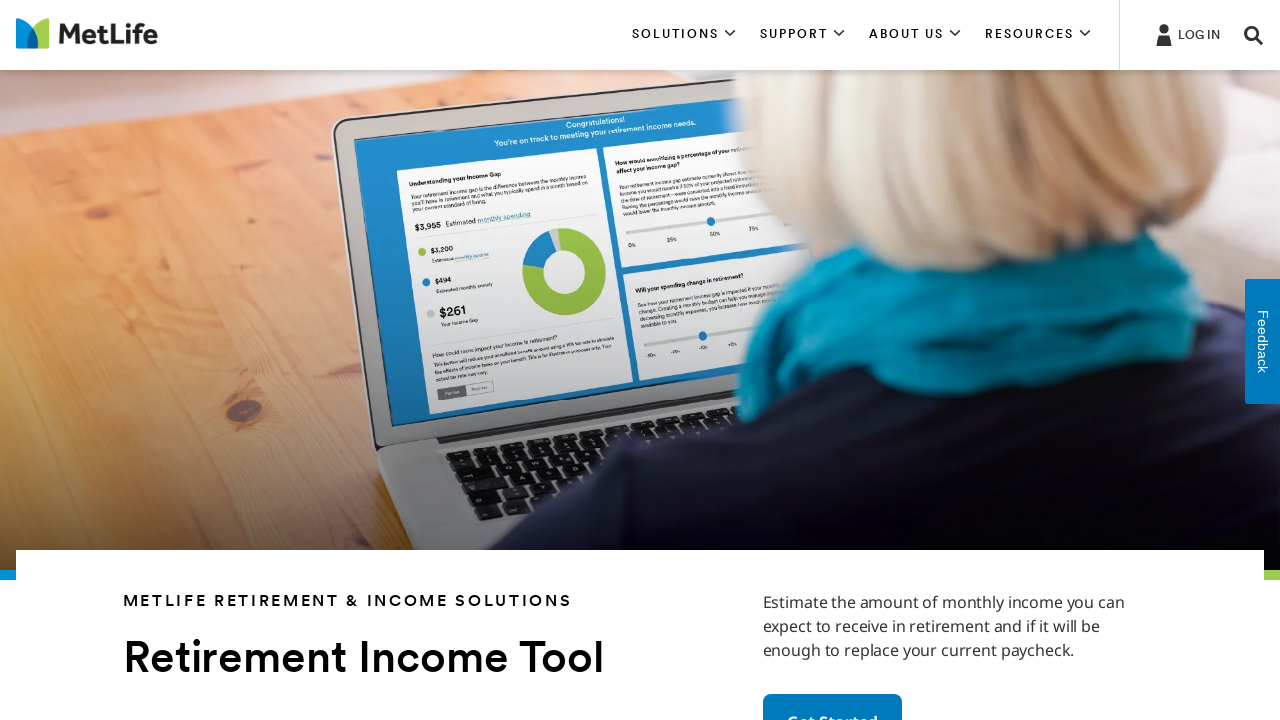

Clicked on Solutions tab at (684, 35) on xpath=//*[contains(text(),'SOLUTIONS')]
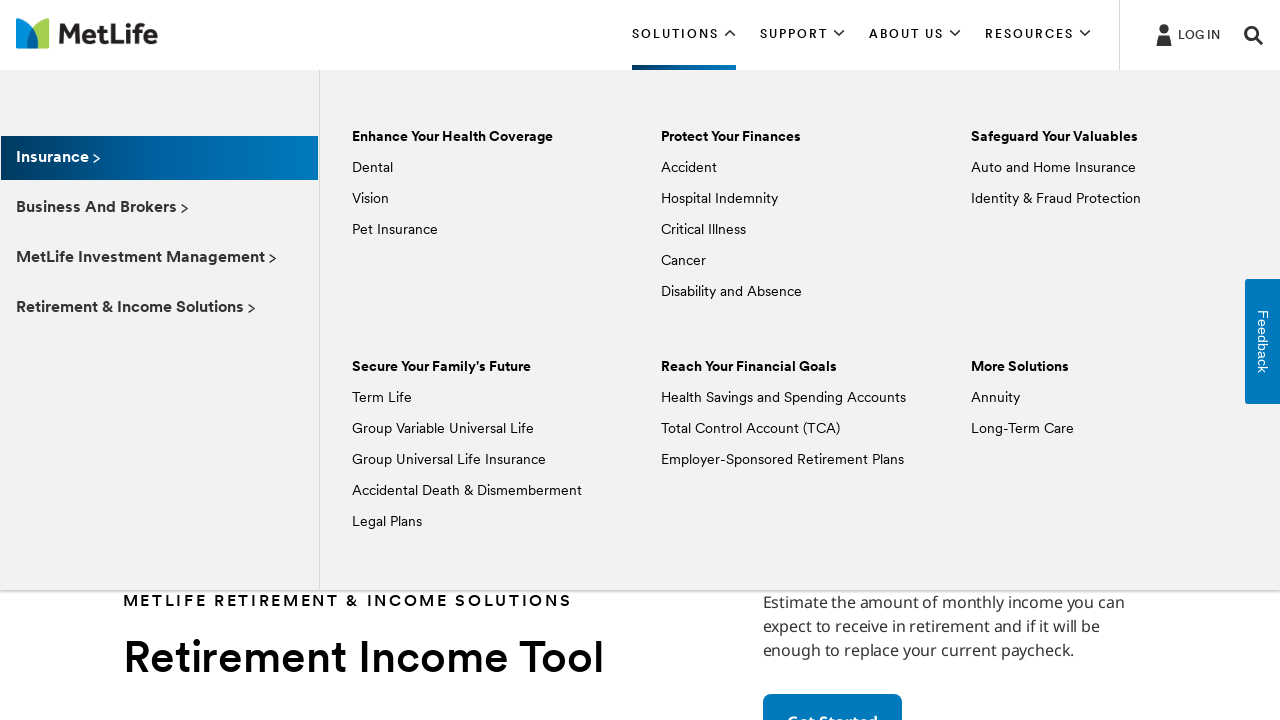

Dental links appeared in the menu
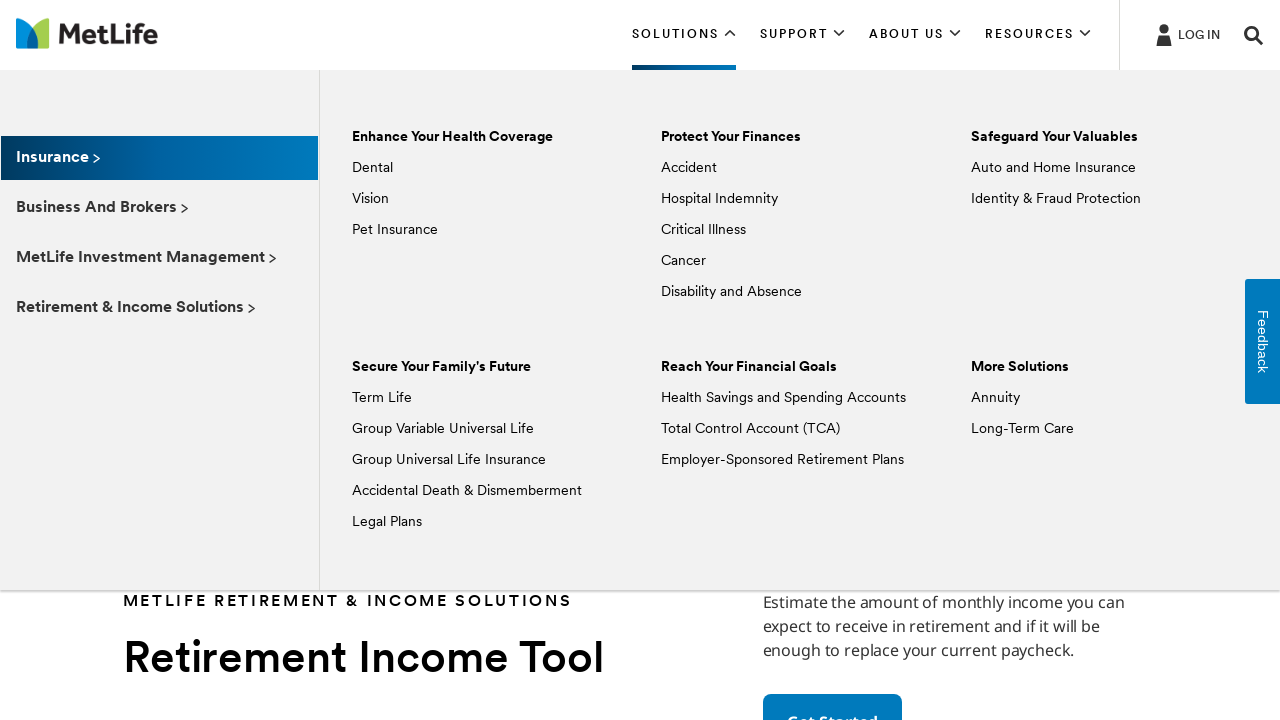

Located all Dental links in the menu
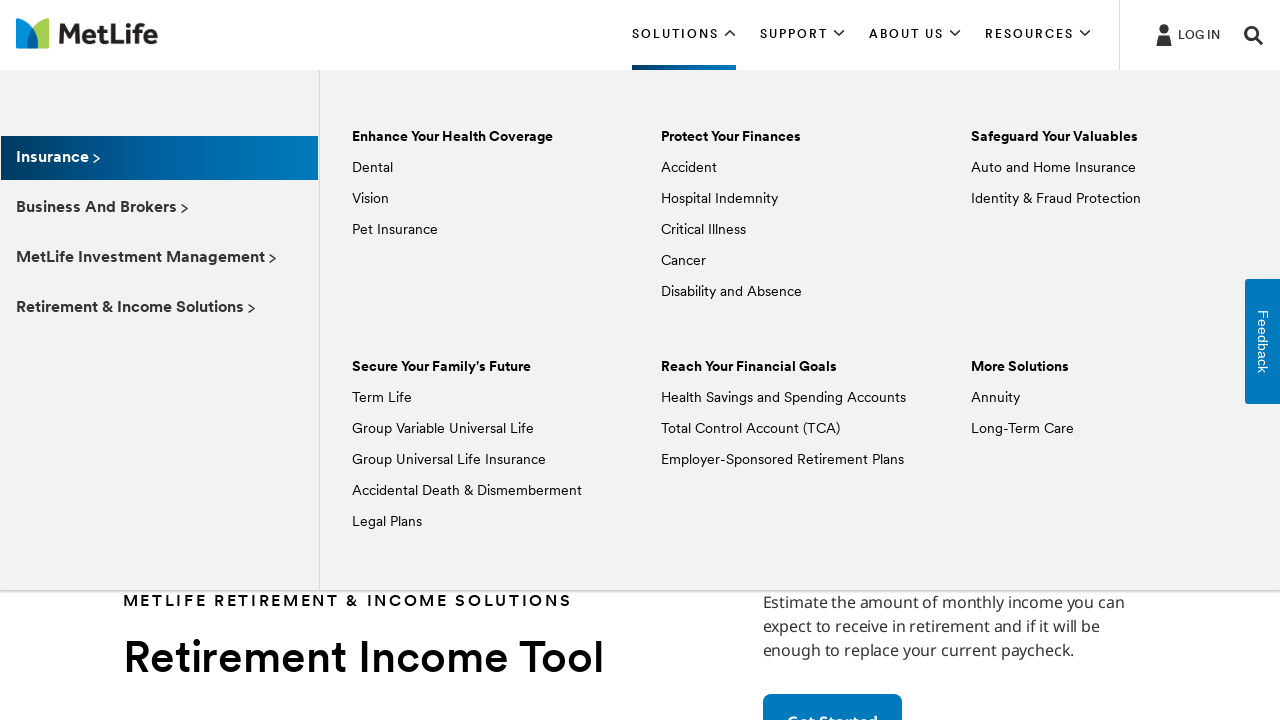

Clicked the first Dental link from the Solutions menu at (372, 168) on xpath=//*[text()='Dental'] >> nth=0
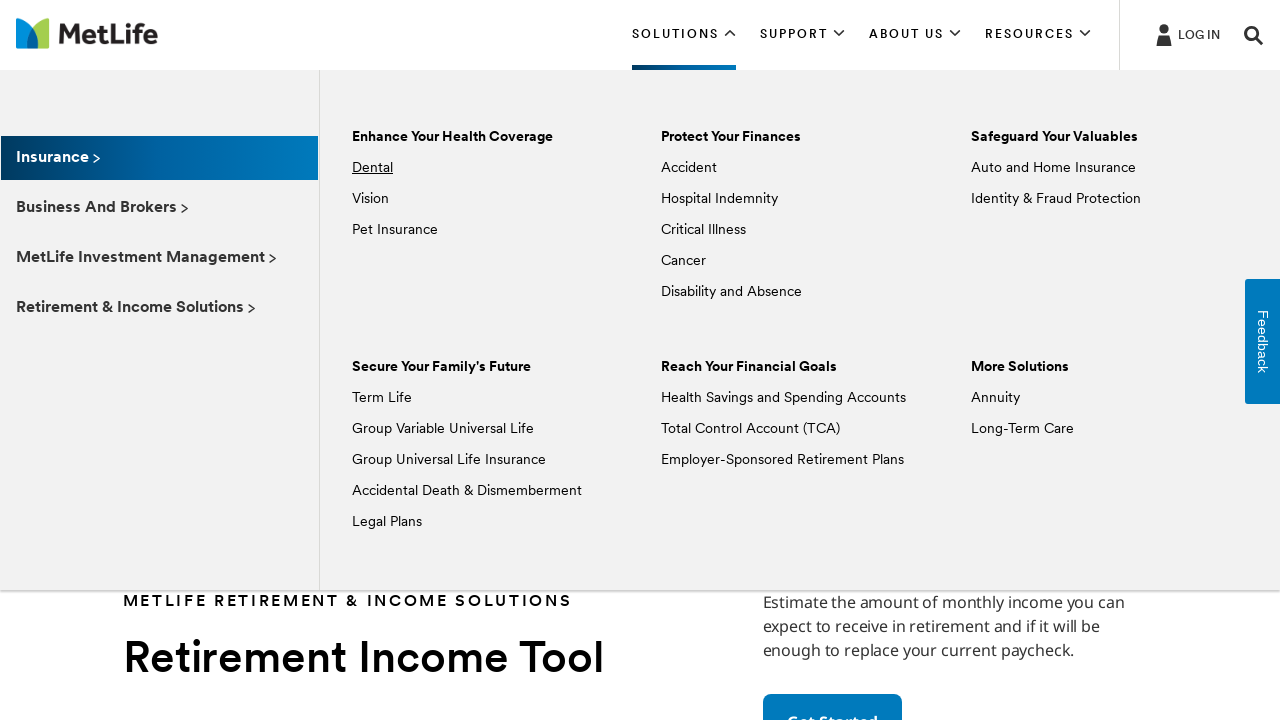

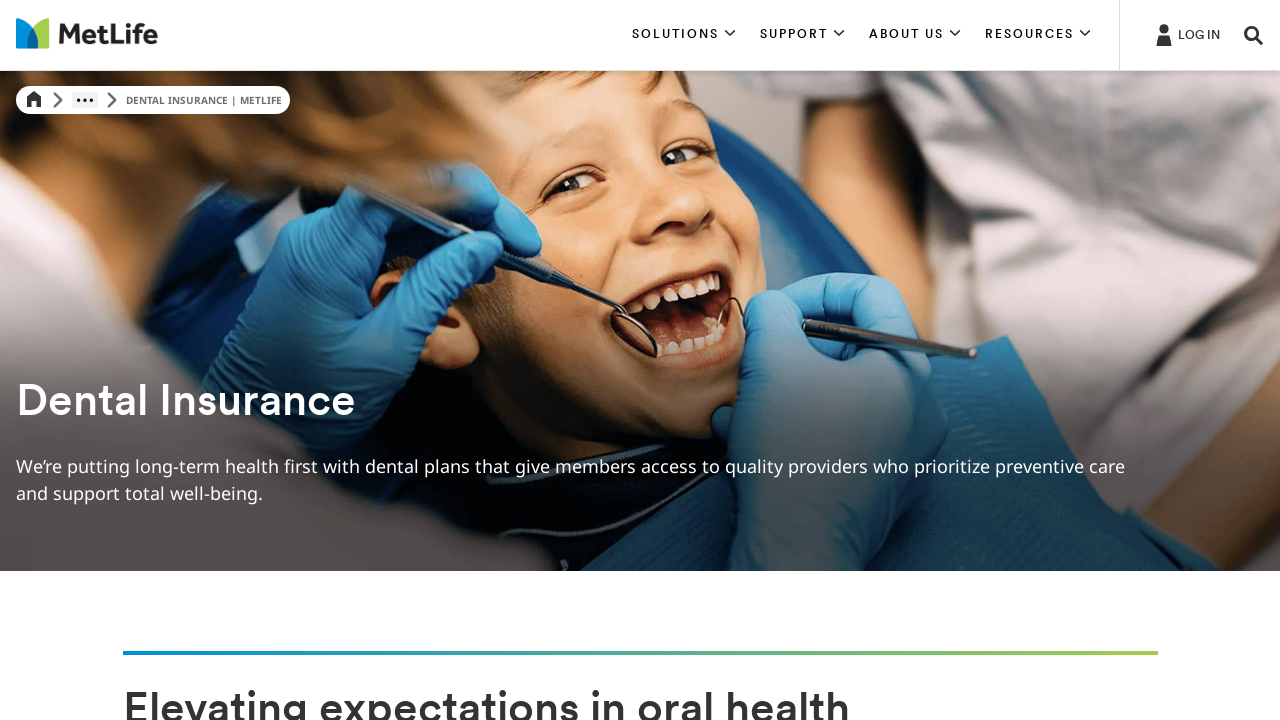